Tests opening multiple links in new tabs from a footer section by using keyboard shortcuts and then iterating through all opened tabs to get their titles

Starting URL: https://www.rahulshettyacademy.com/AutomationPractice/

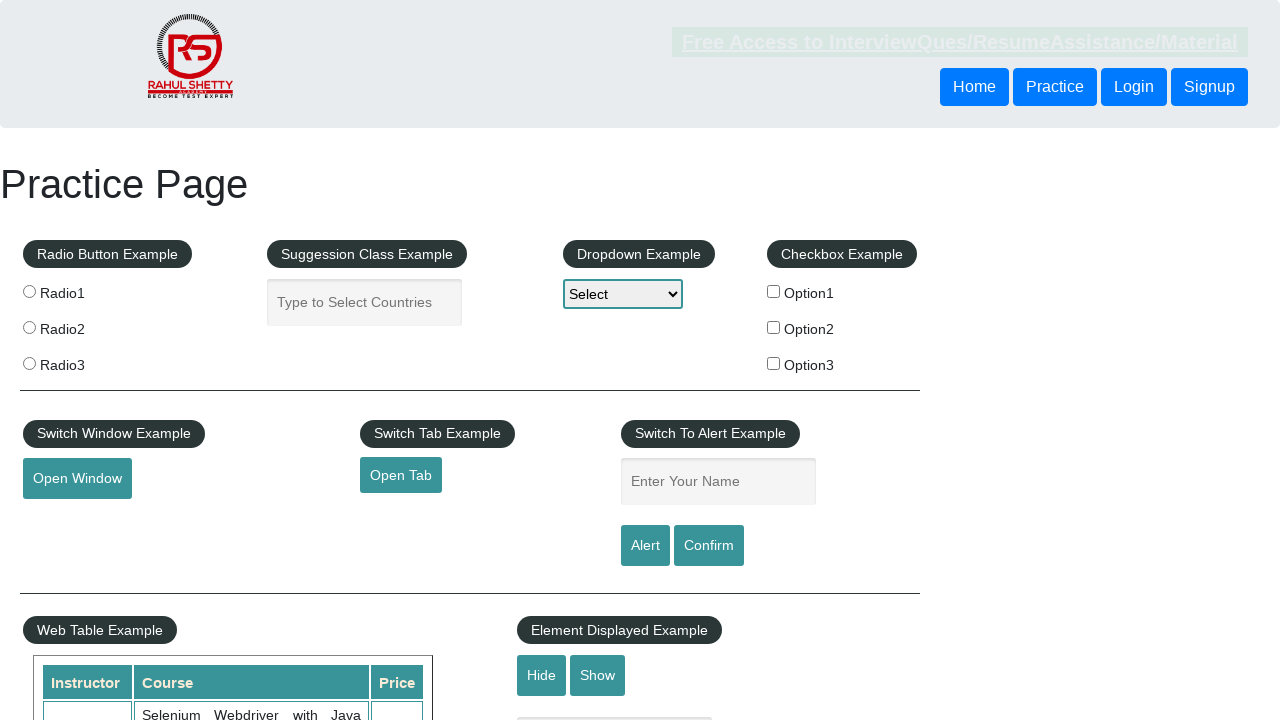

Counted total links on page: 27
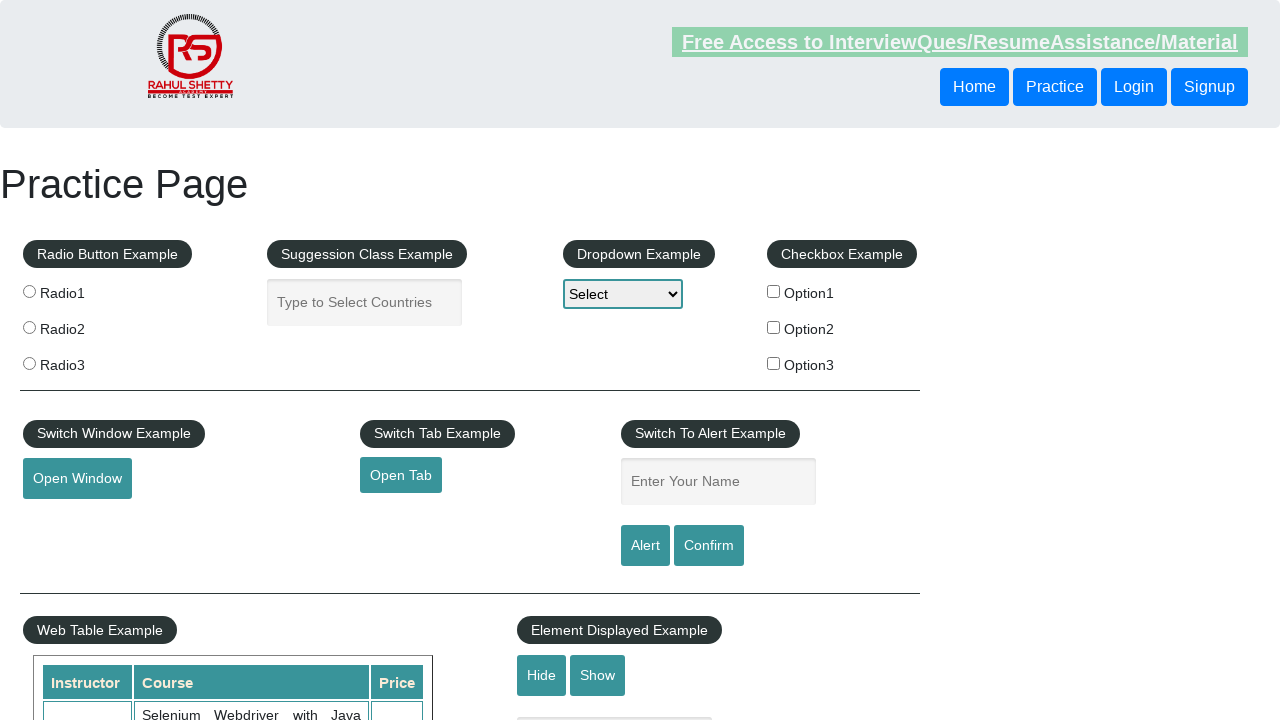

Located footer section with ID 'gf-BIG'
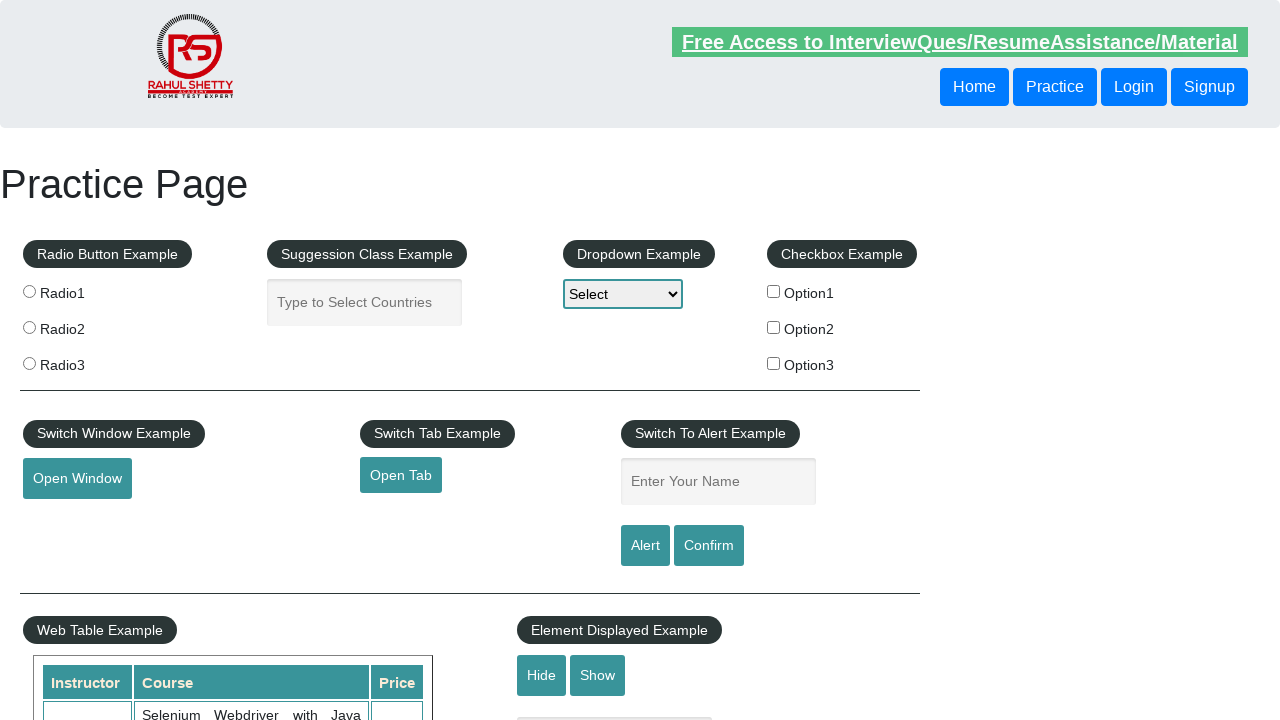

Counted links in footer section: 20
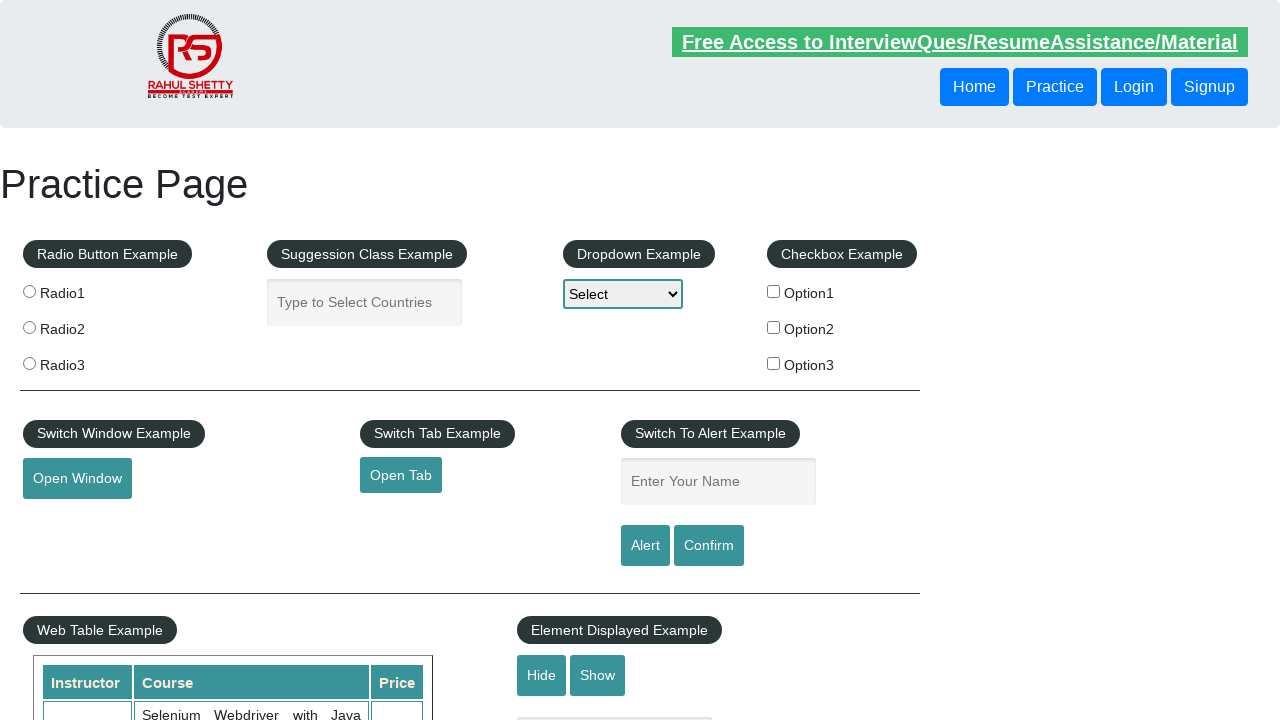

Located first column in footer table
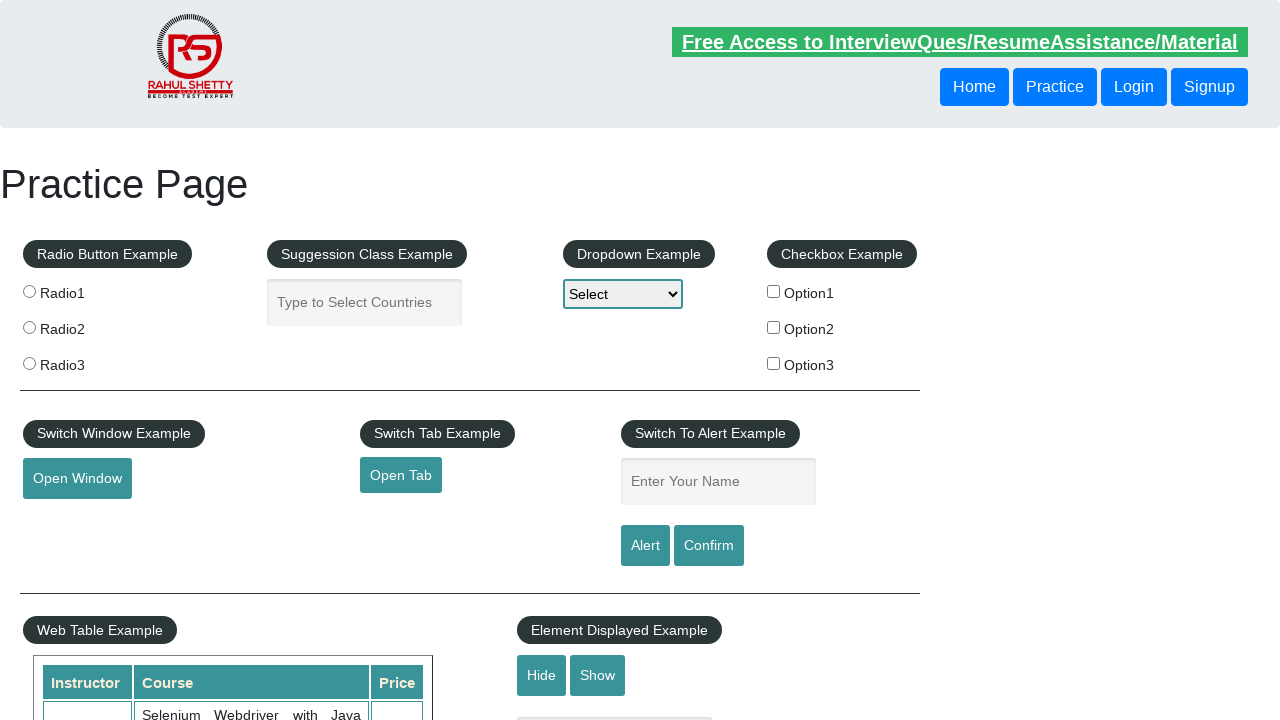

Counted links in first column: 5
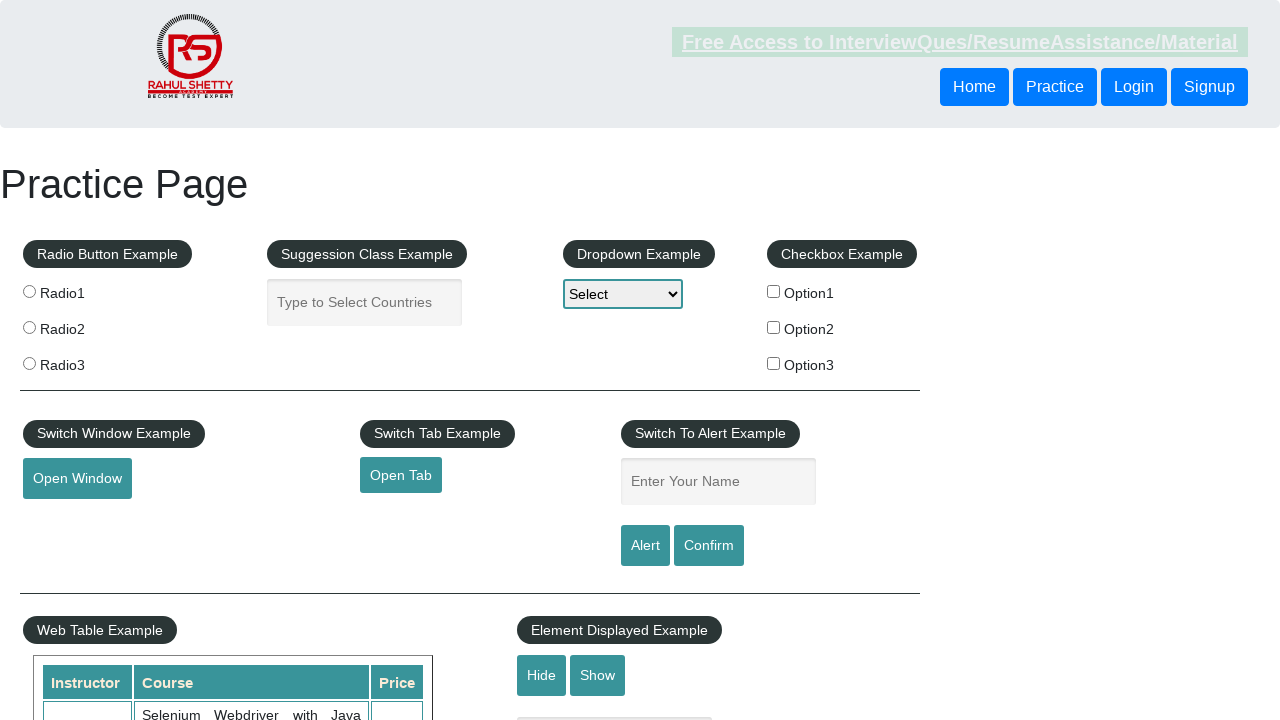

Opened link 1 in new tab using Ctrl+Click at (68, 520) on #gf-BIG >> xpath=//table/tbody/tr/td[1]/ul >> a >> nth=1
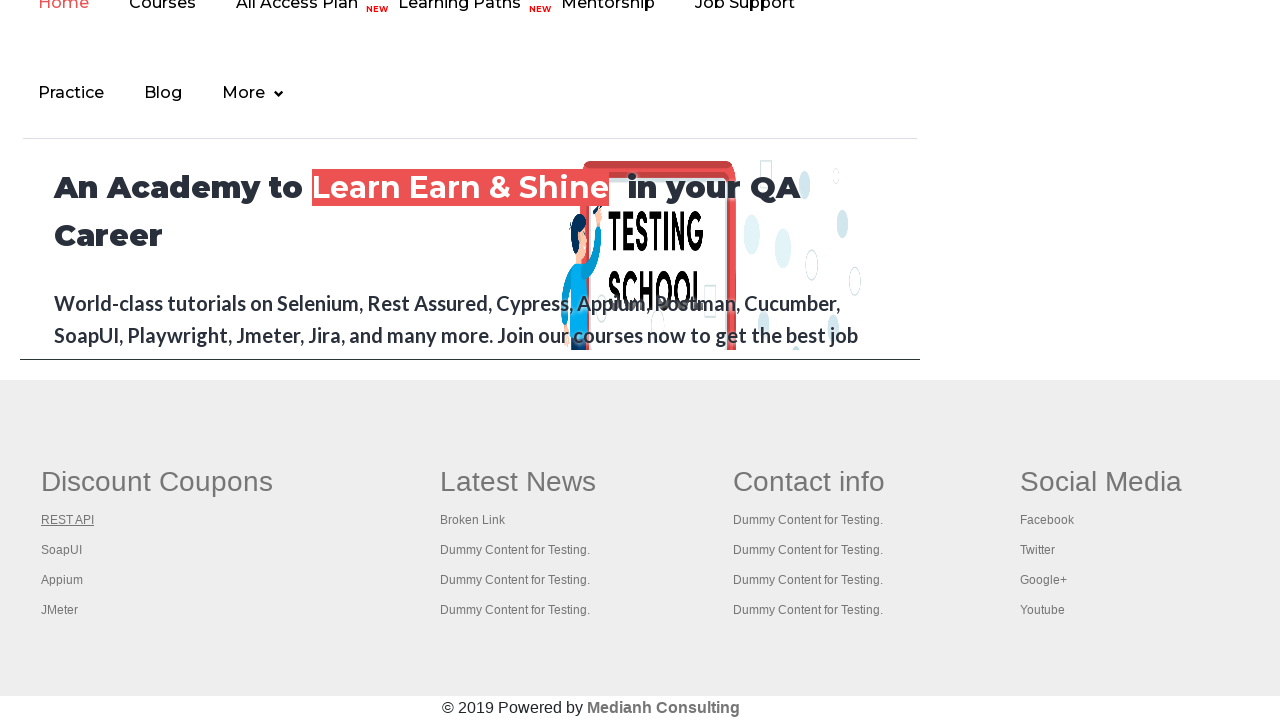

Waited 1 second for new tab to load
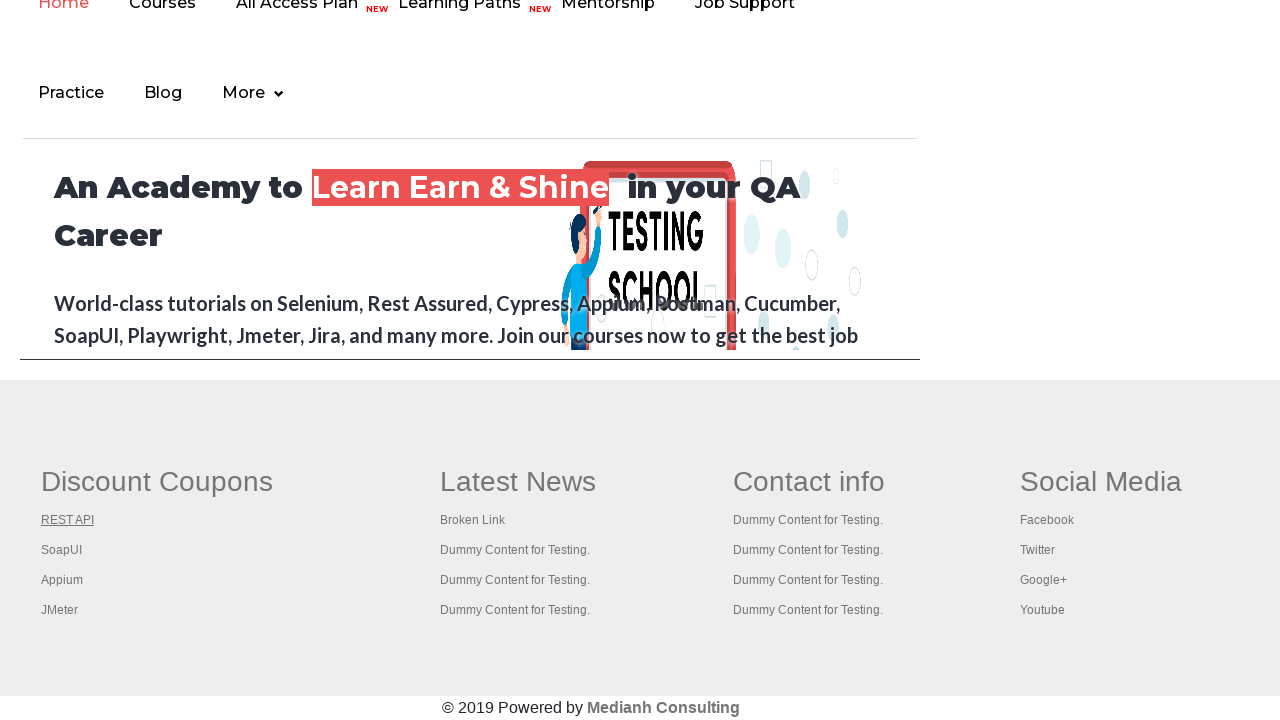

Opened link 2 in new tab using Ctrl+Click at (62, 550) on #gf-BIG >> xpath=//table/tbody/tr/td[1]/ul >> a >> nth=2
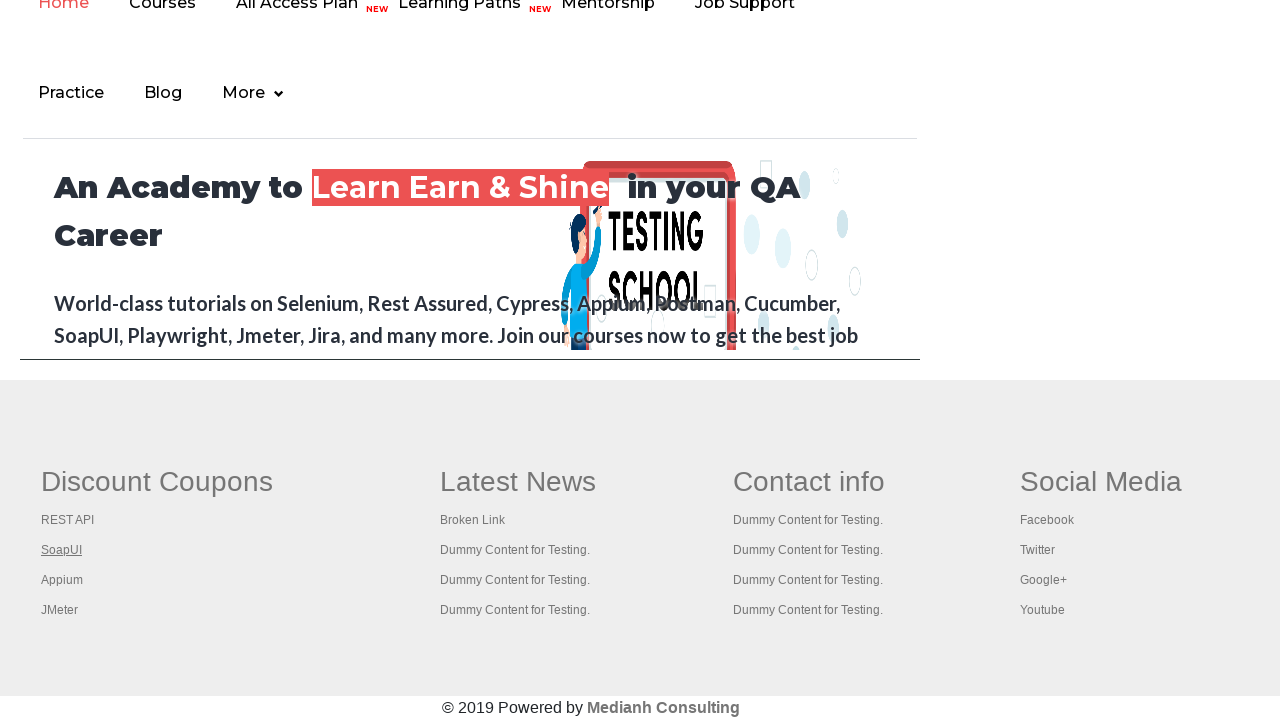

Waited 1 second for new tab to load
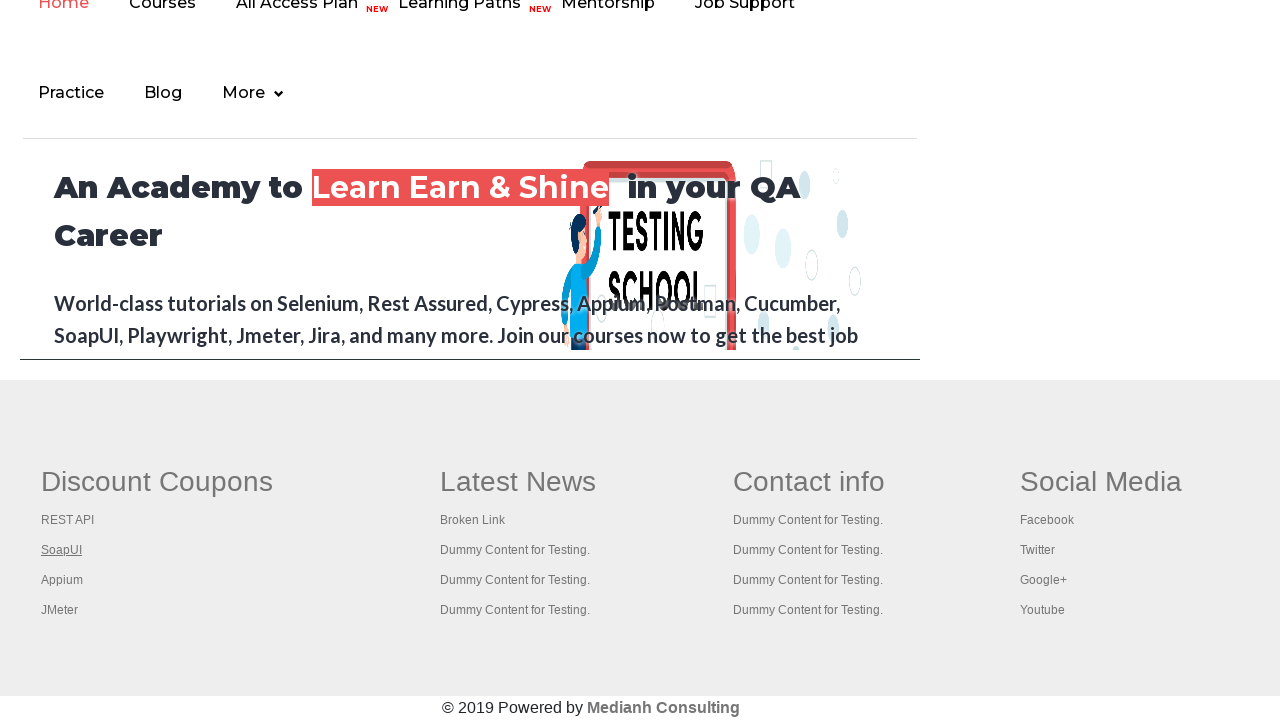

Opened link 3 in new tab using Ctrl+Click at (62, 580) on #gf-BIG >> xpath=//table/tbody/tr/td[1]/ul >> a >> nth=3
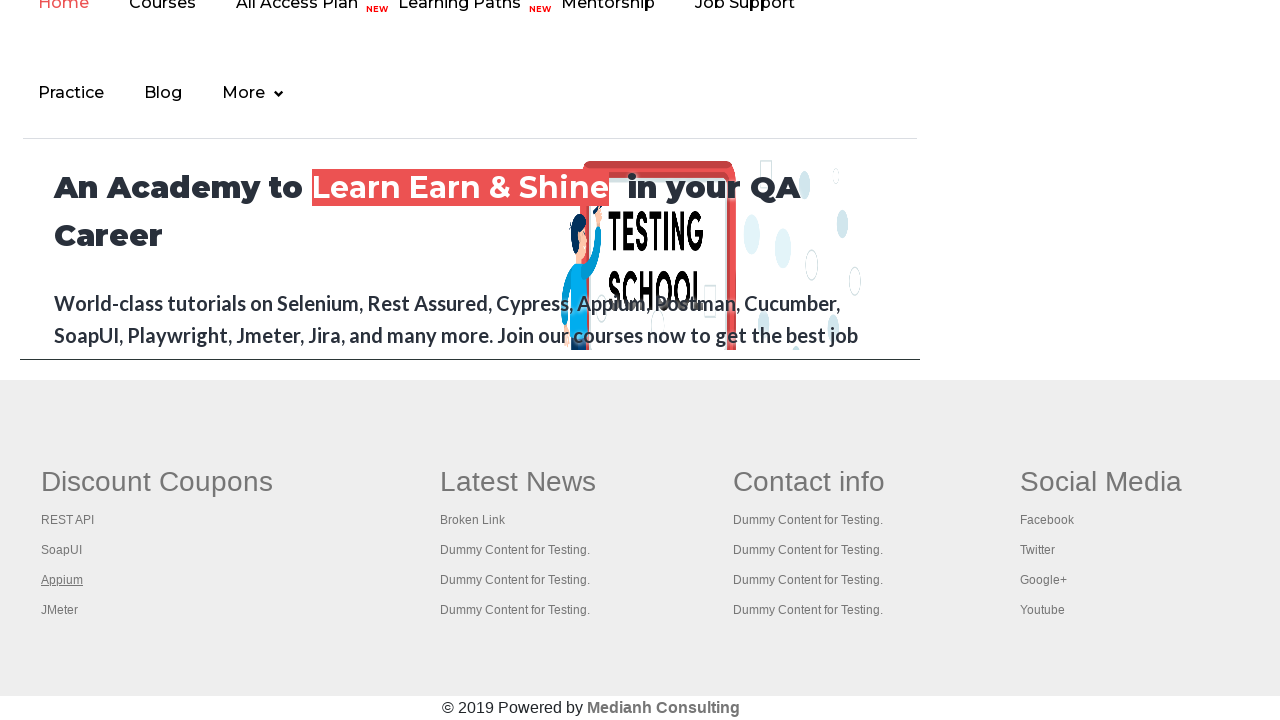

Waited 1 second for new tab to load
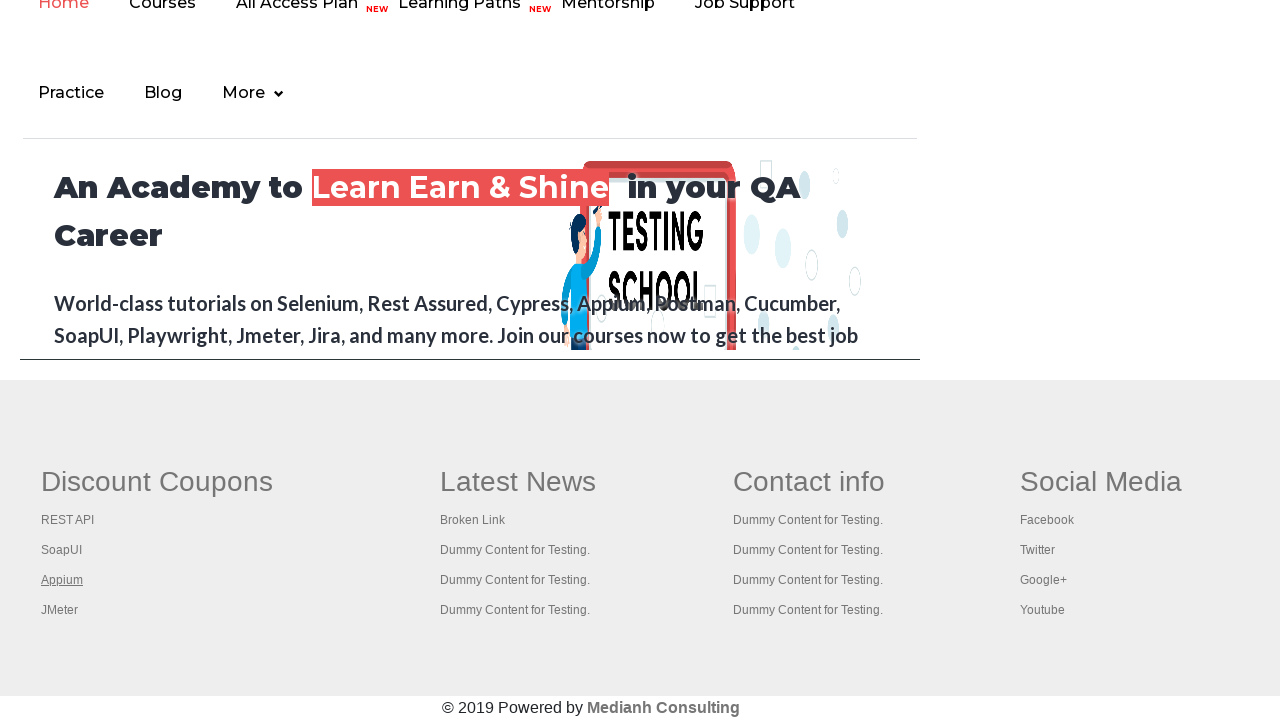

Opened link 4 in new tab using Ctrl+Click at (60, 610) on #gf-BIG >> xpath=//table/tbody/tr/td[1]/ul >> a >> nth=4
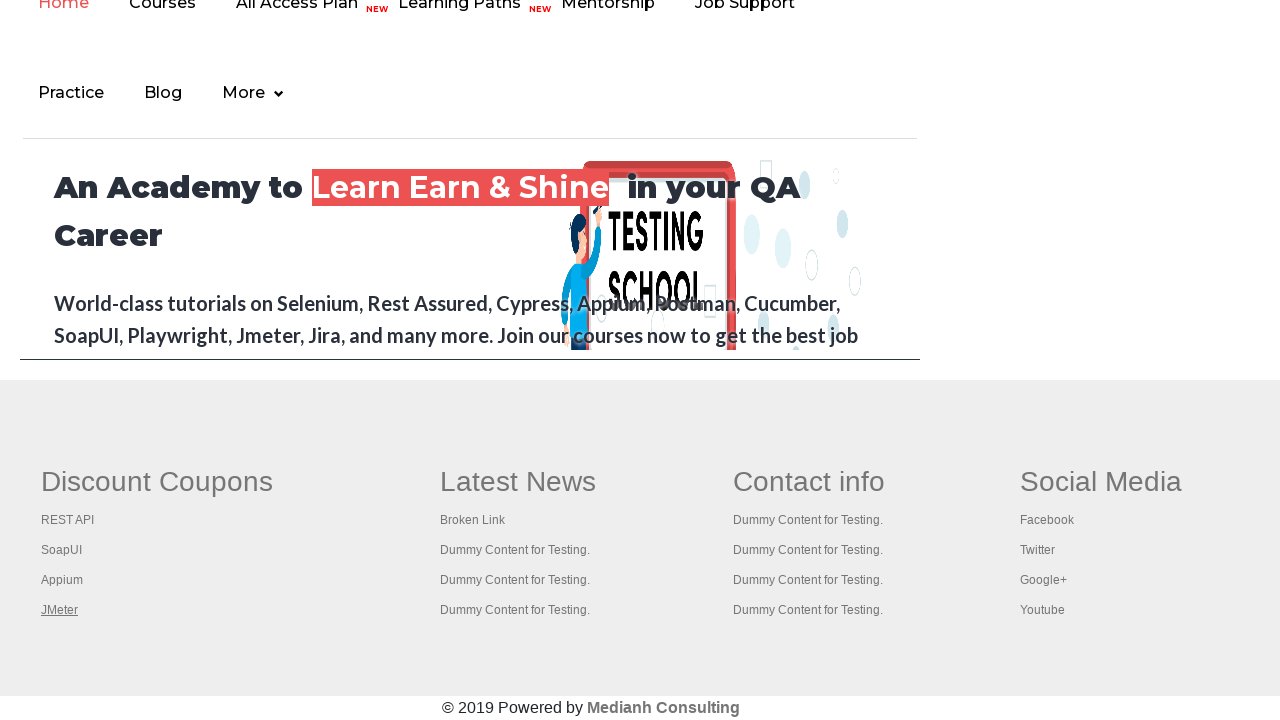

Waited 1 second for new tab to load
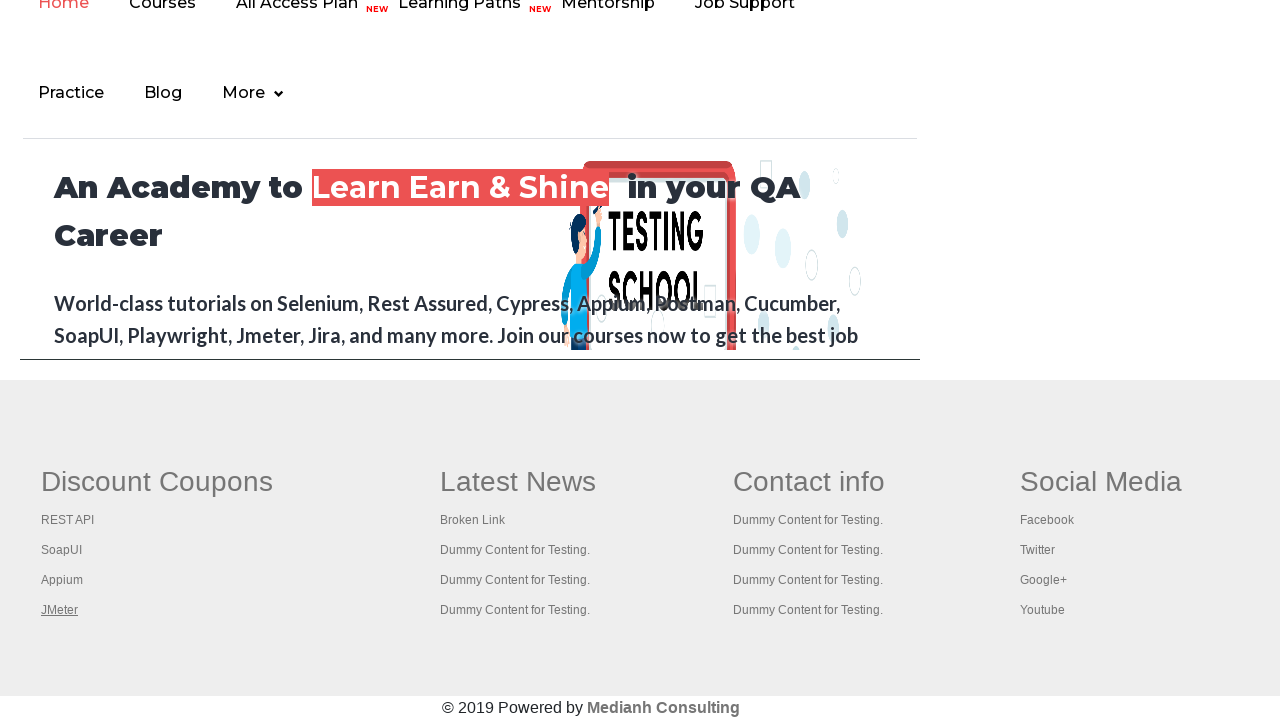

Retrieved all open pages/tabs: 5 tabs total
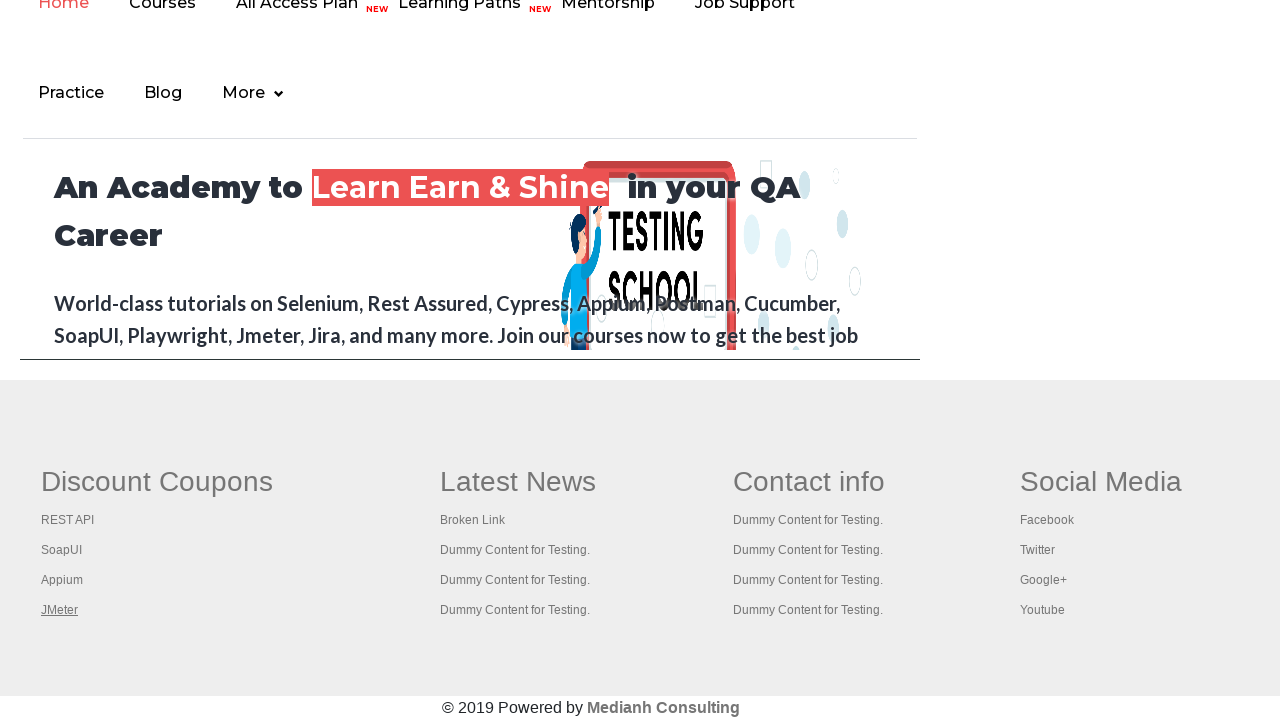

Page title: Practice Page
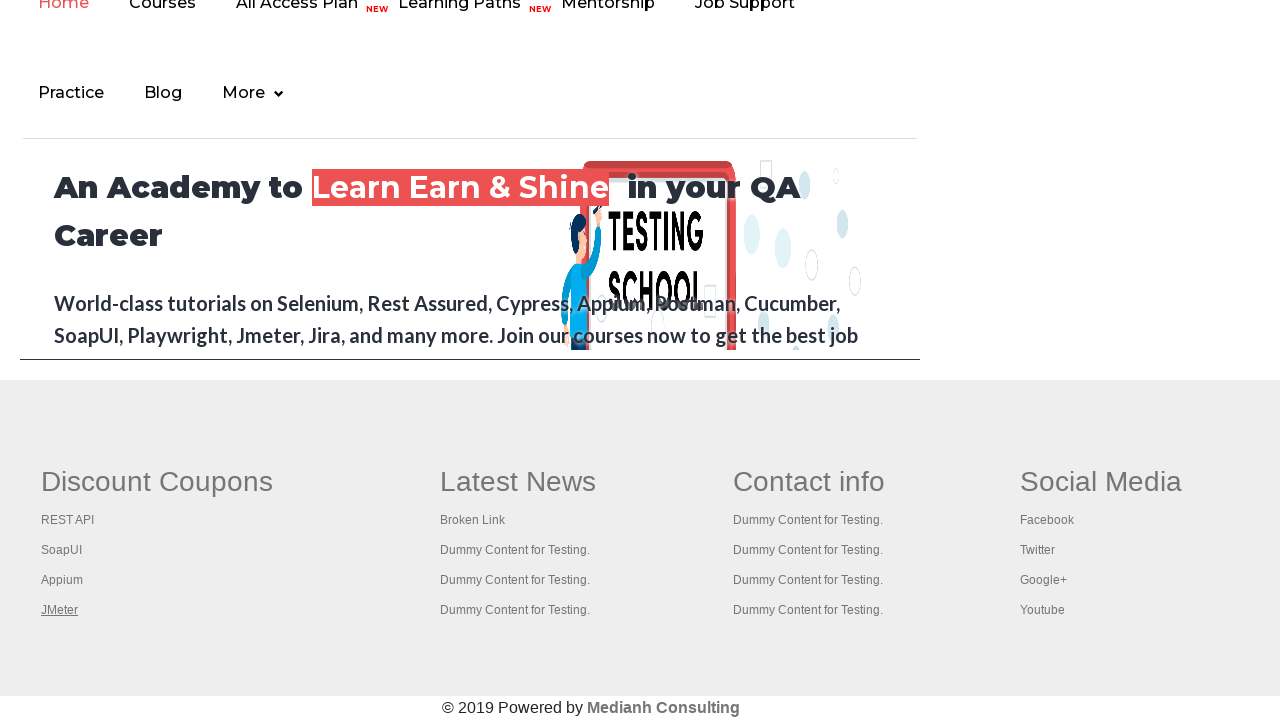

Page title: REST API Tutorial
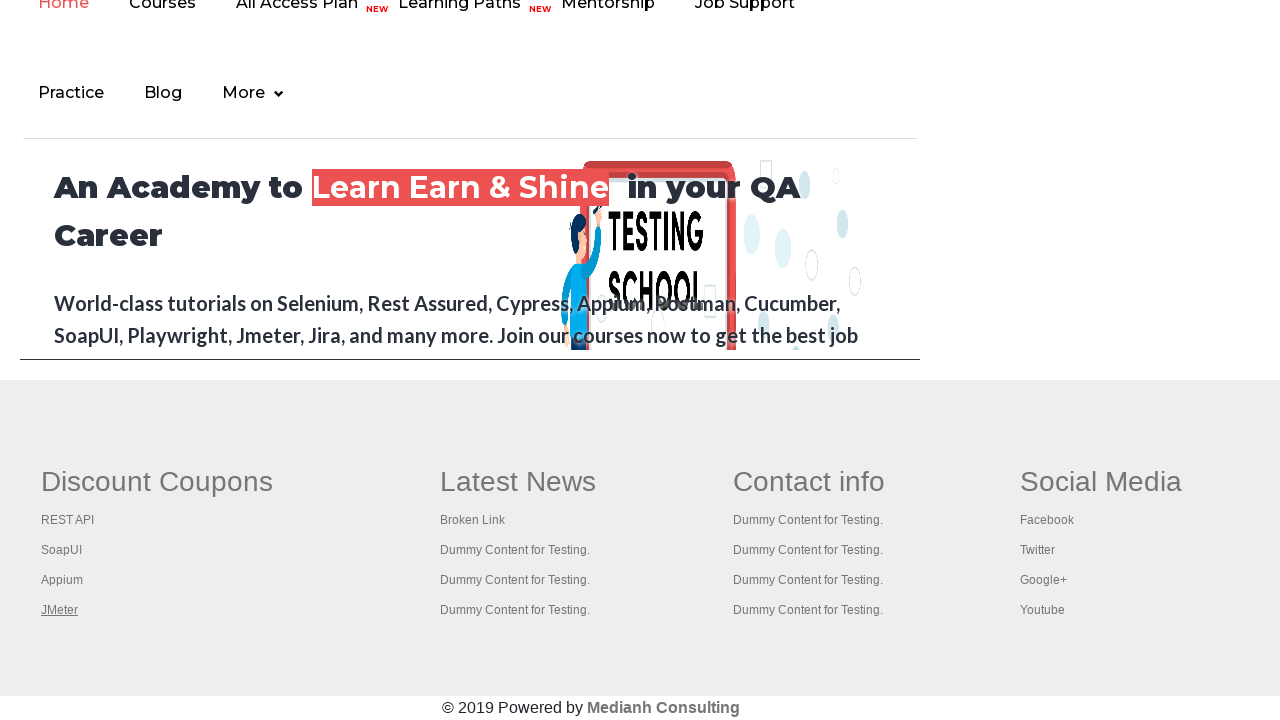

Page title: The World’s Most Popular API Testing Tool | SoapUI
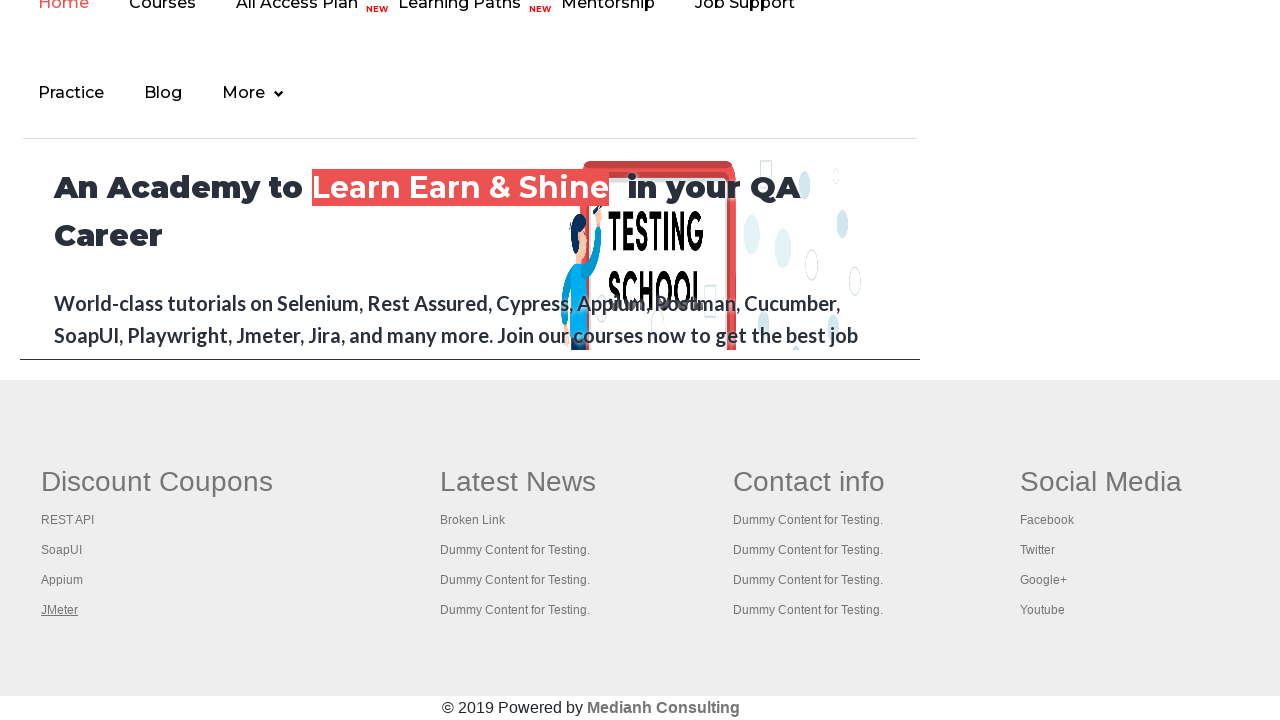

Page title: Appium tutorial for Mobile Apps testing | RahulShetty Academy | Rahul
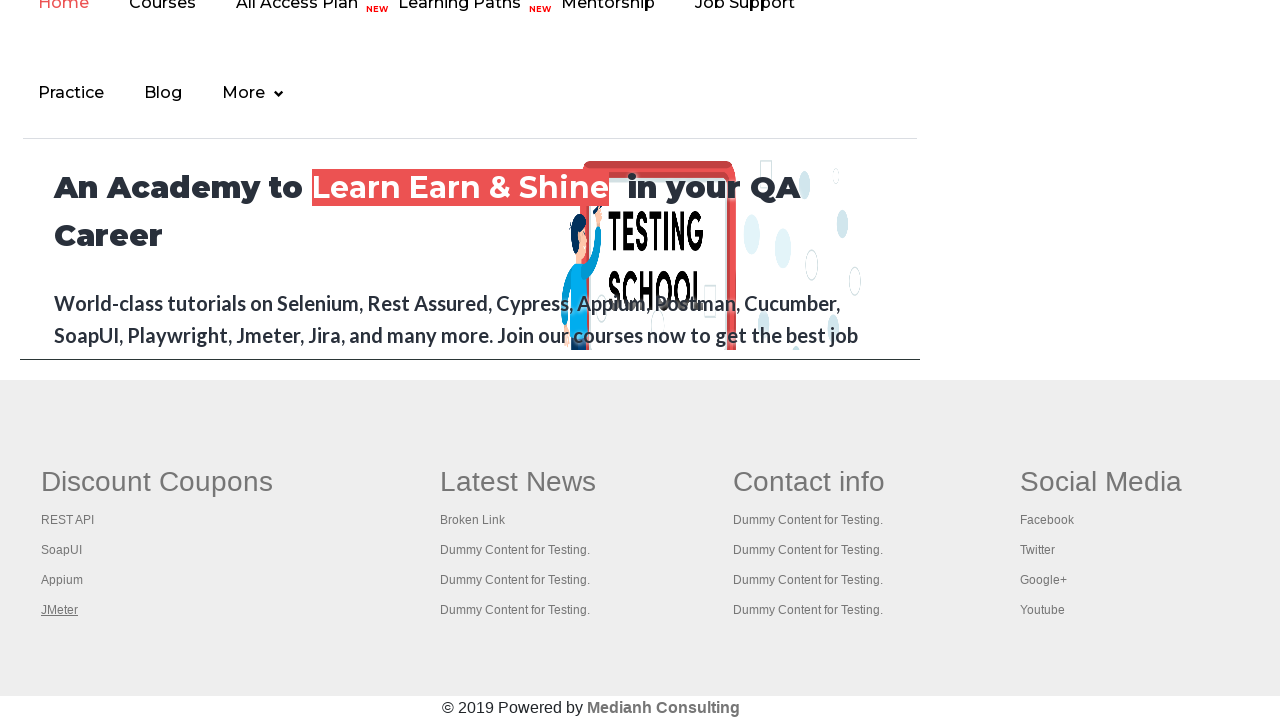

Page title: Apache JMeter - Apache JMeter™
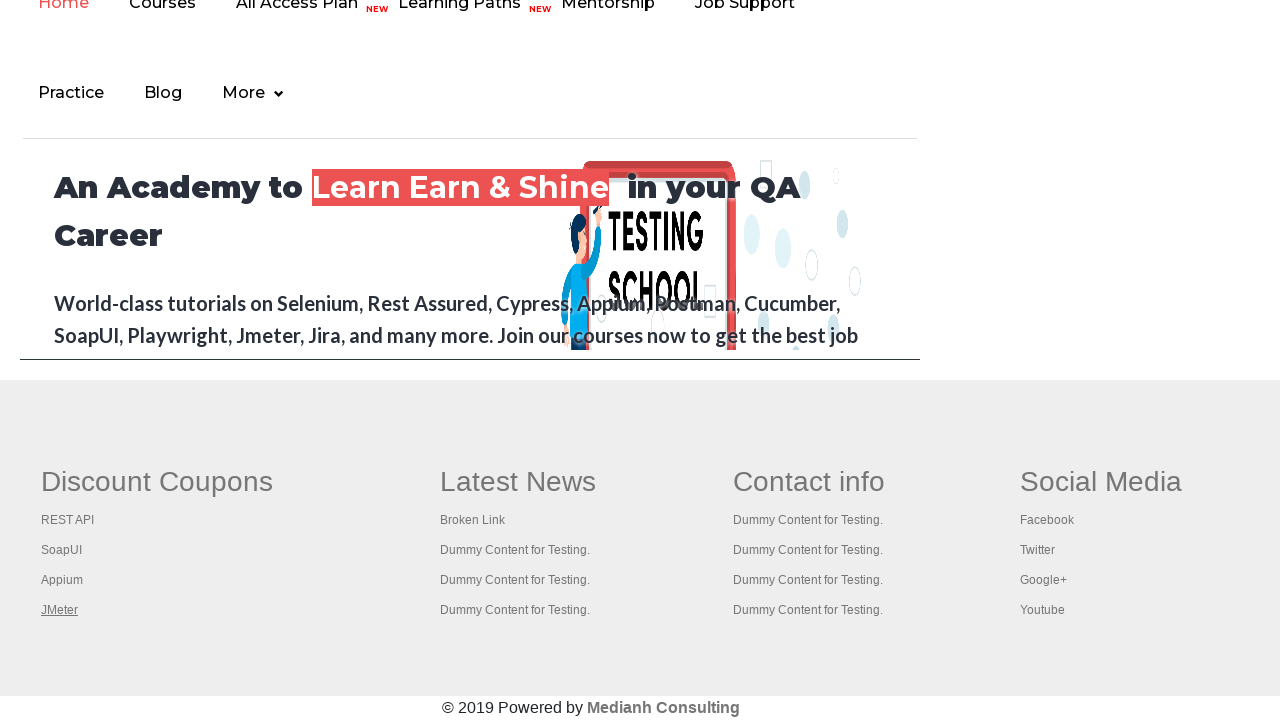

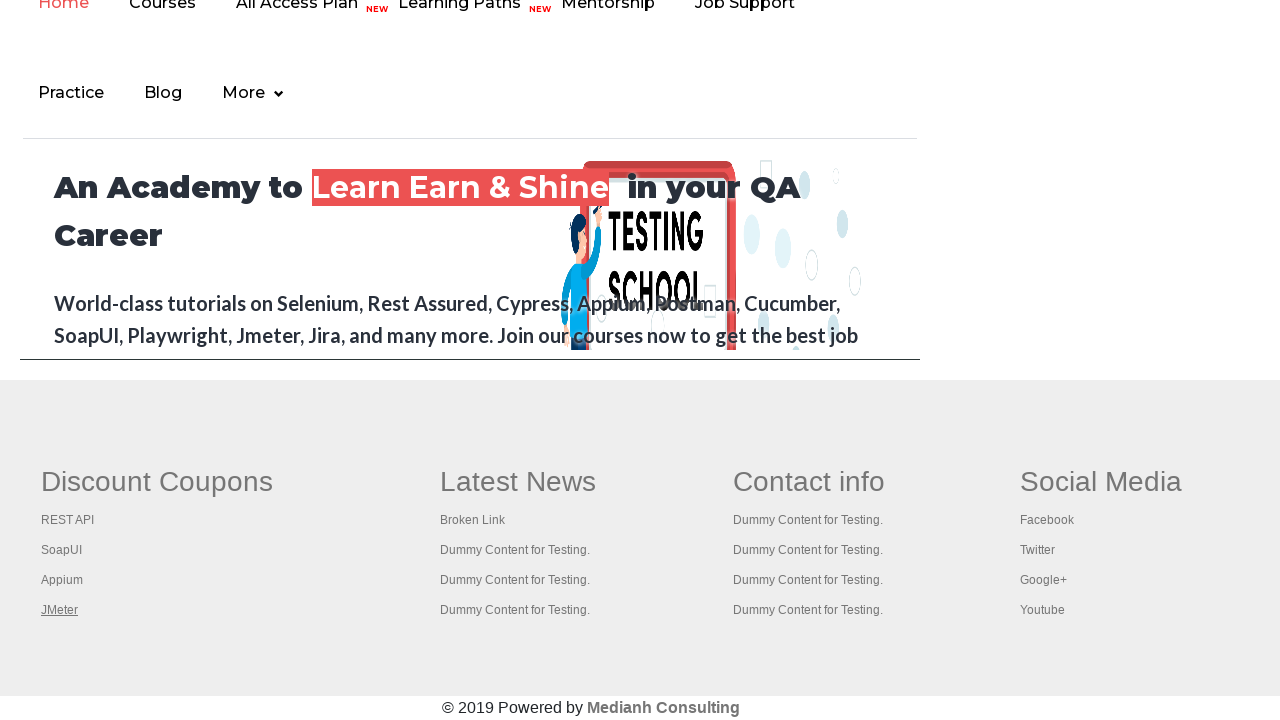